Navigates to an Angular demo application and clicks on the library button to test page navigation

Starting URL: https://rahulshettyacademy.com/angularAppdemo

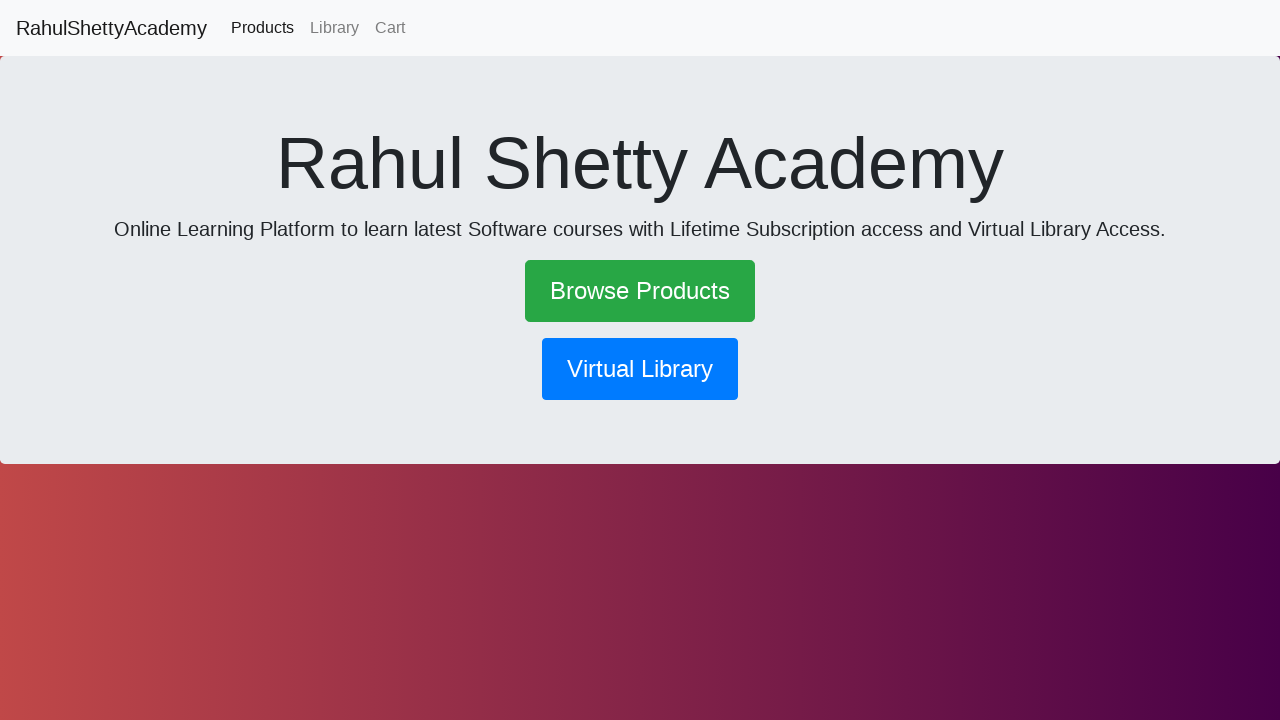

Clicked the library button to navigate at (640, 369) on button[routerlink*='library']
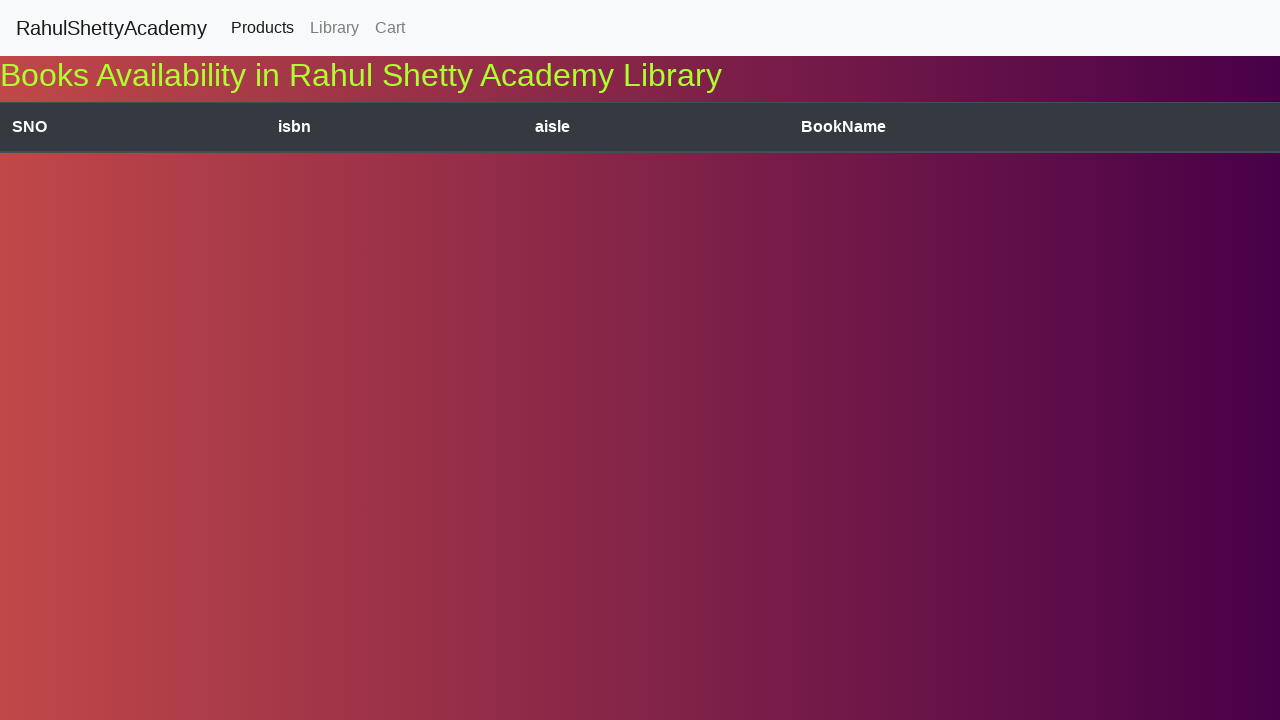

Waited for page navigation to complete (networkidle)
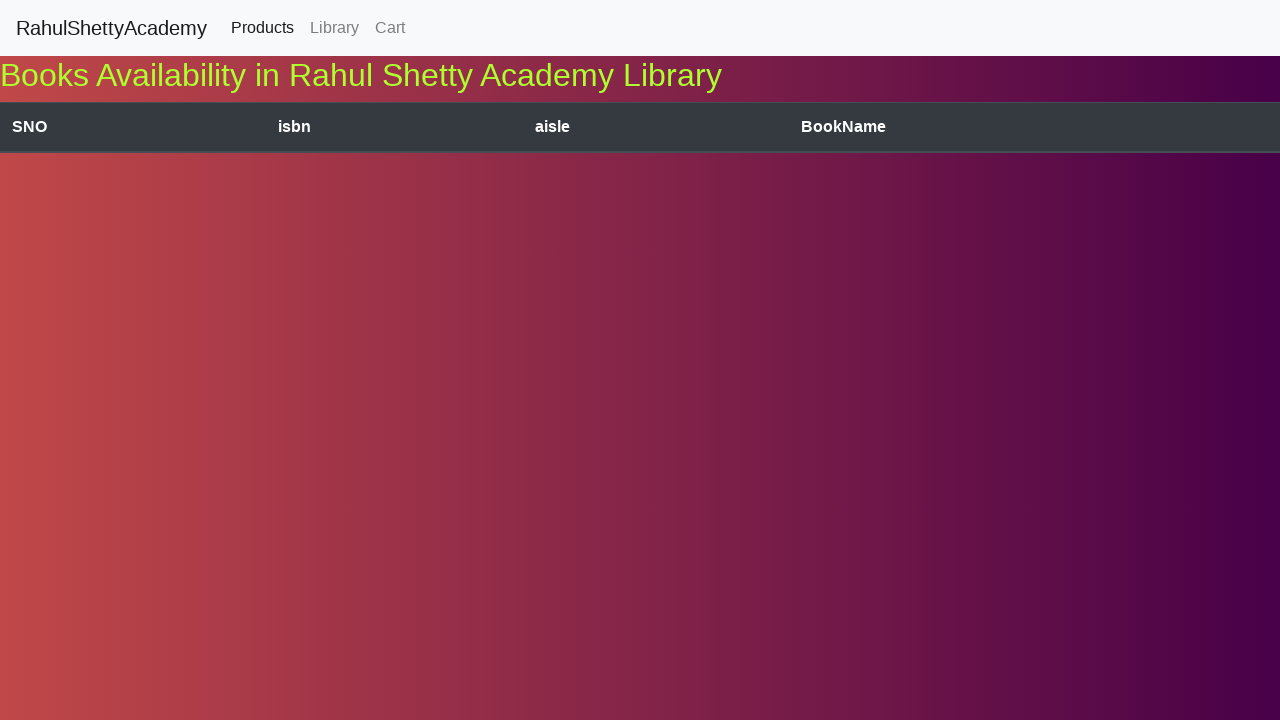

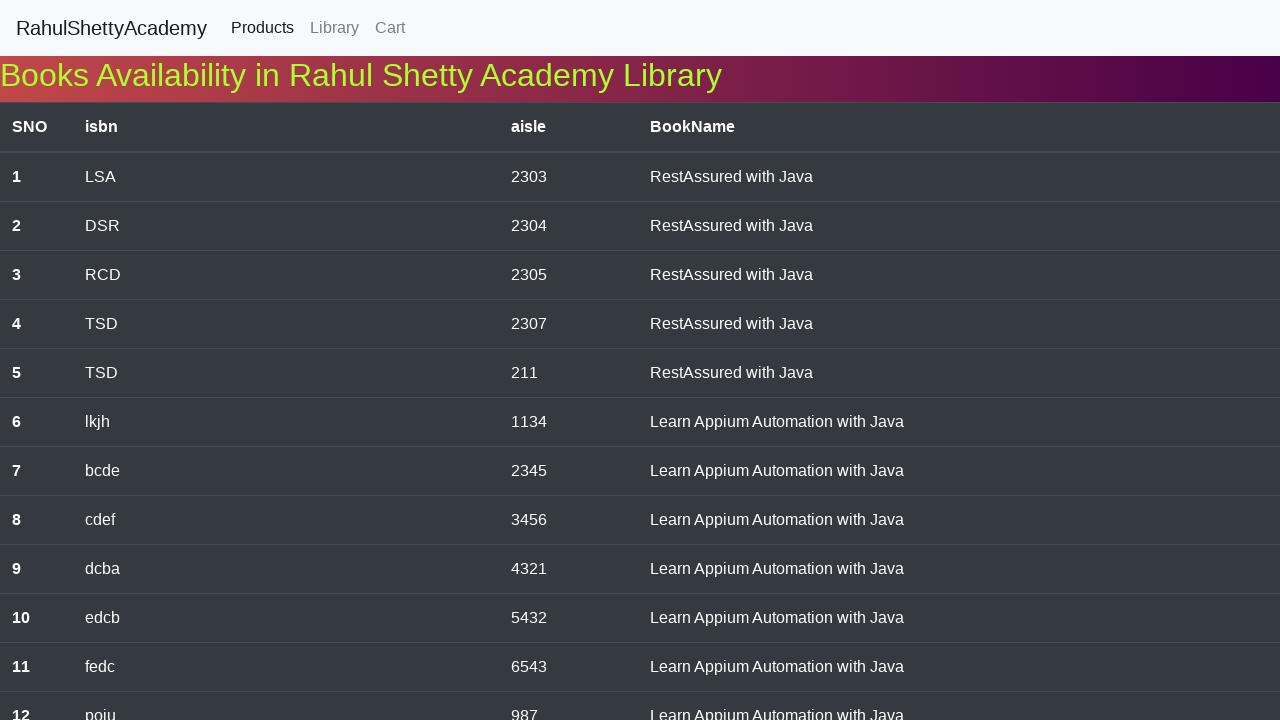